Tests various UI interactions on a demo page including finding headers, selecting dropdown options, filling text fields, clicking buttons, selecting checkboxes, controlling a slider, reading progress bar labels, and finding links.

Starting URL: https://seleniumbase.io/demo_page

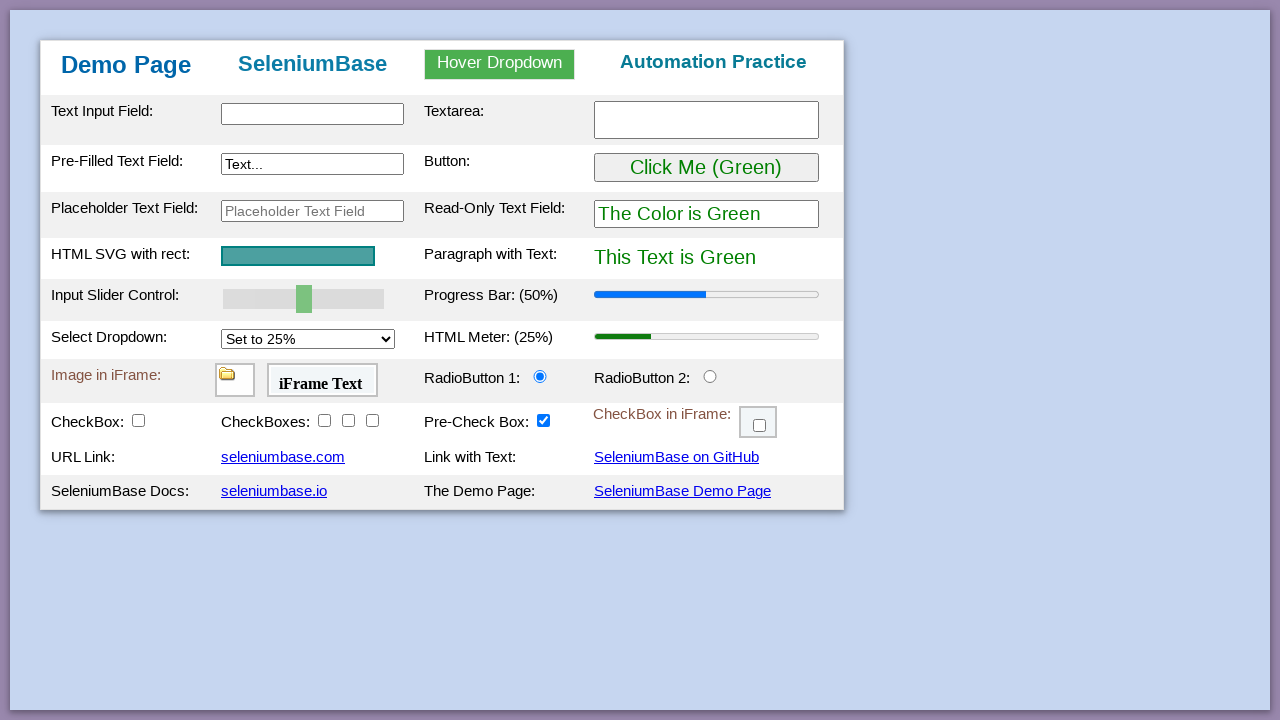

Located main header element
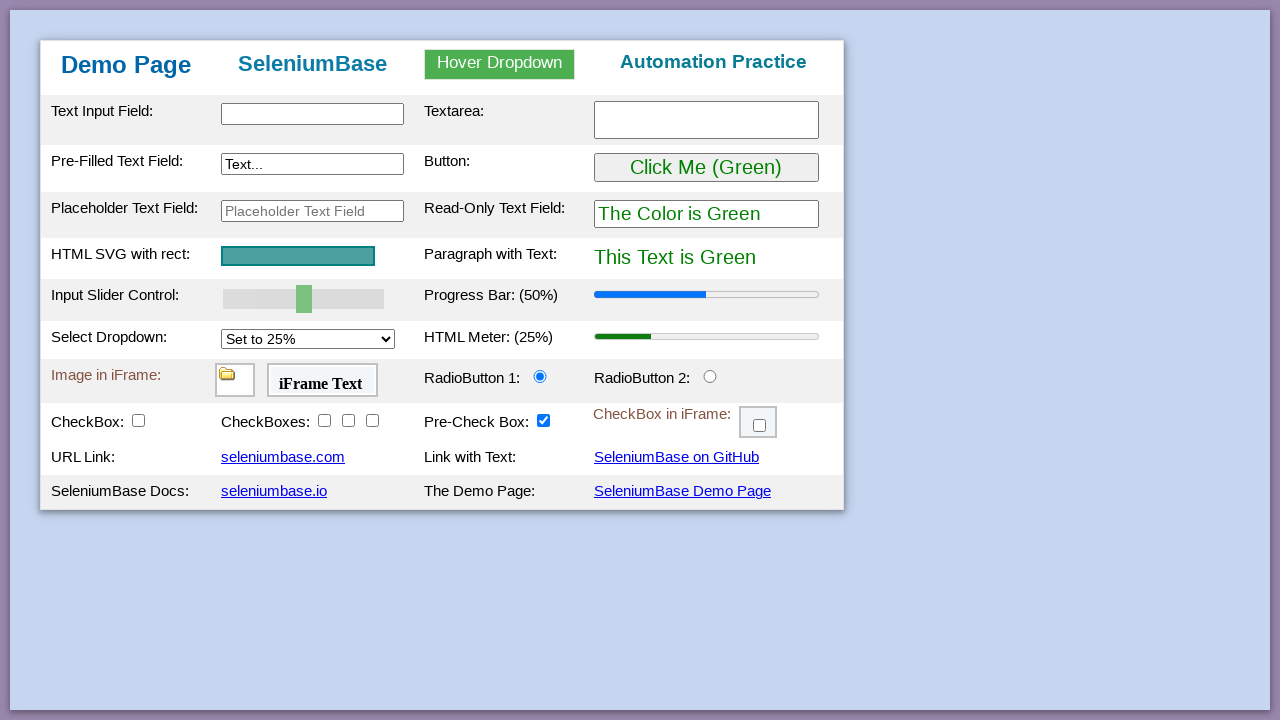

Retrieved header text: Demo Page
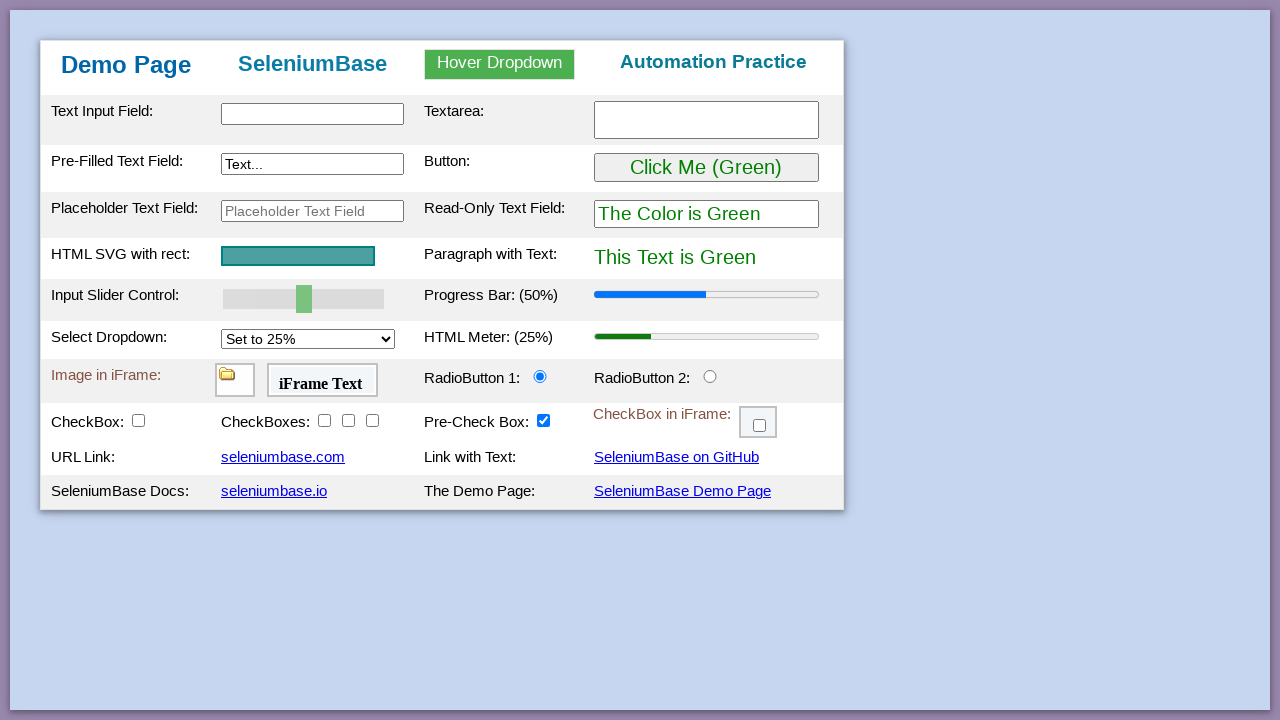

Located dropdown button
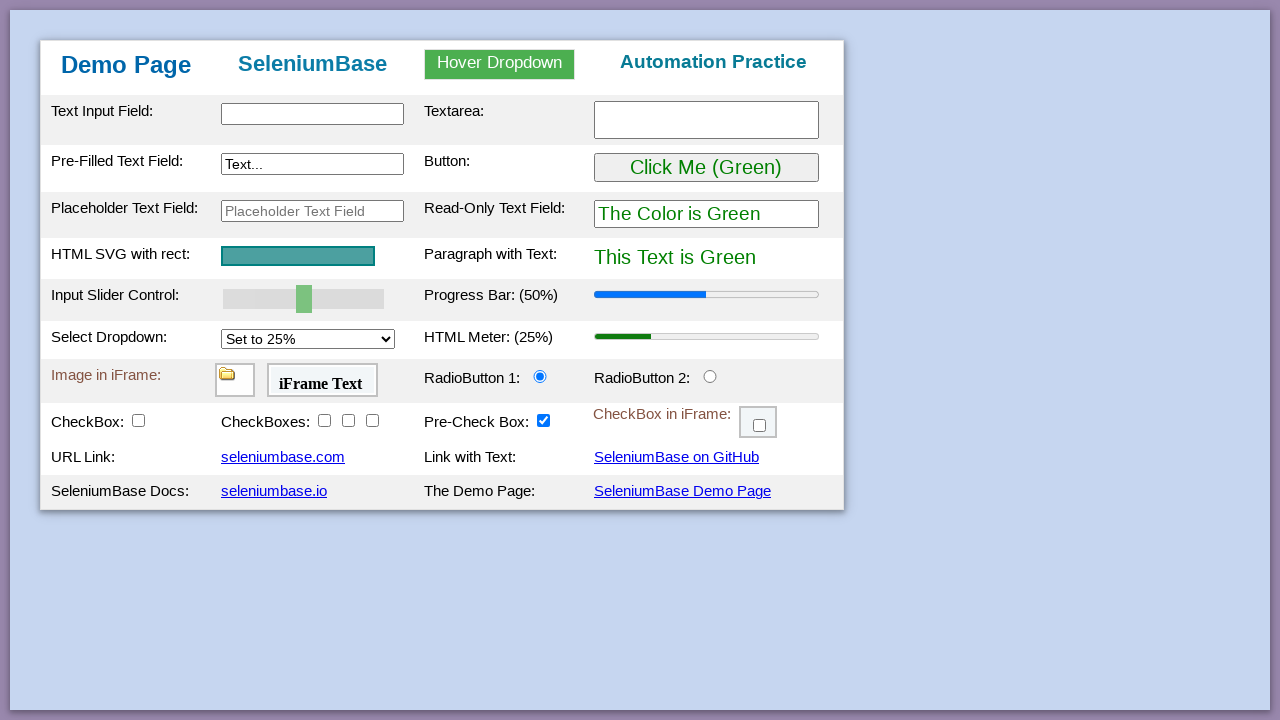

Hovered over dropdown button at (500, 64) on #myDropdown
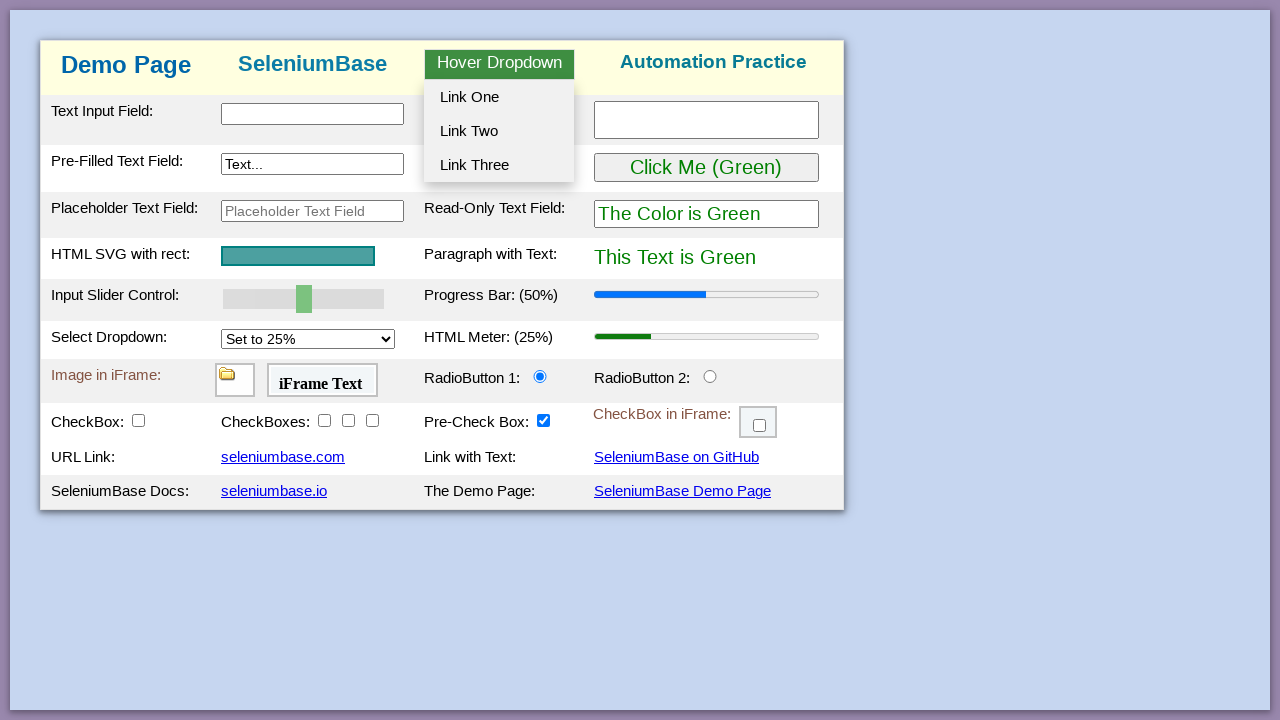

Located dropdown option 1
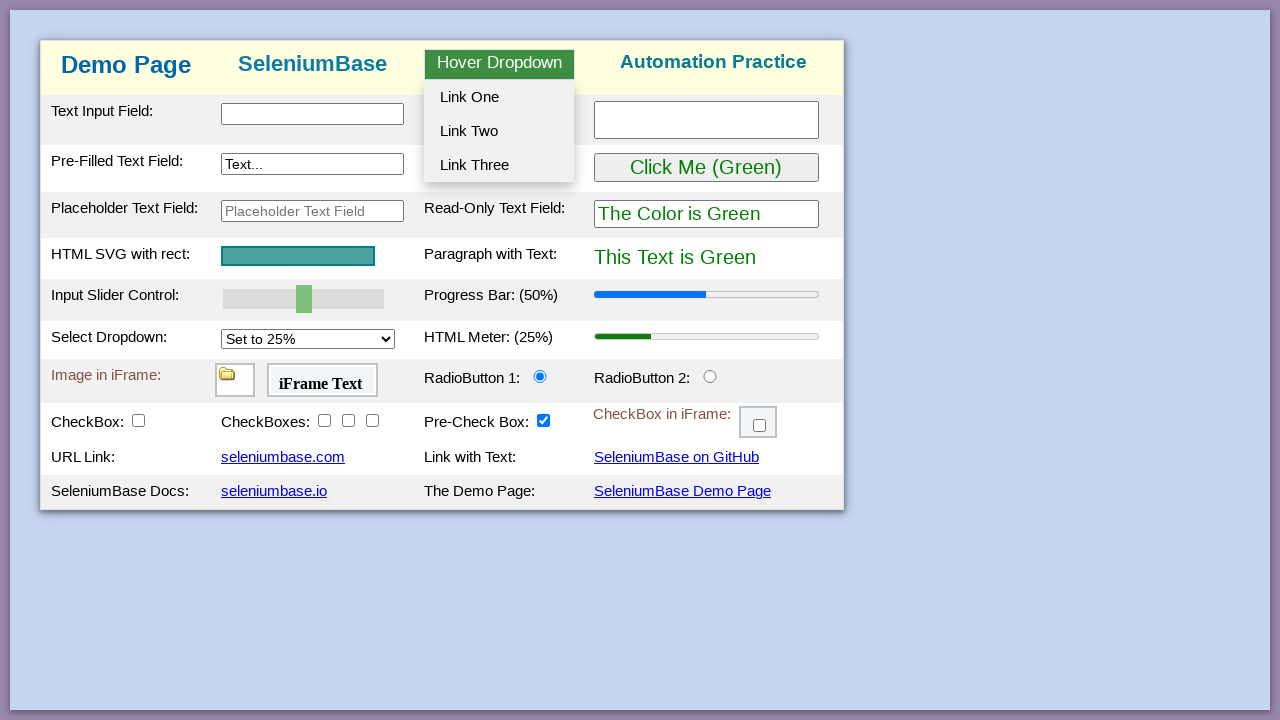

Selected dropdown option 1 at (499, 97) on #dropOption1
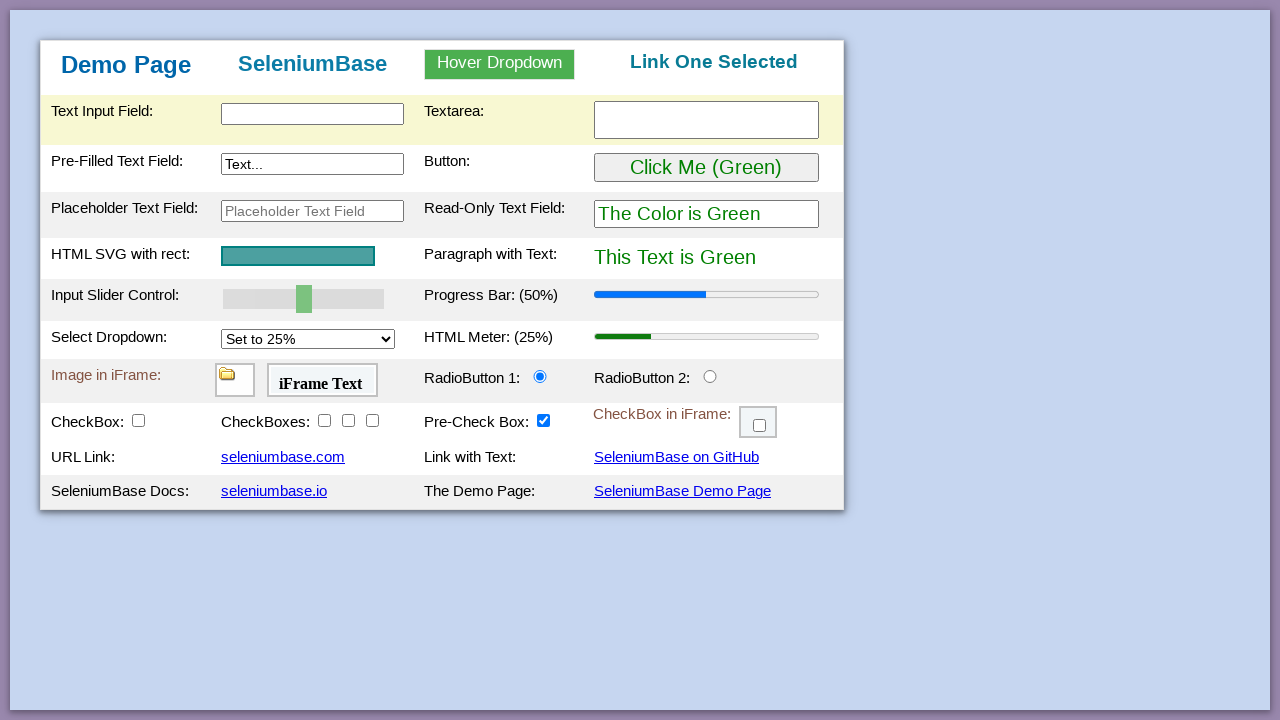

Located text input field
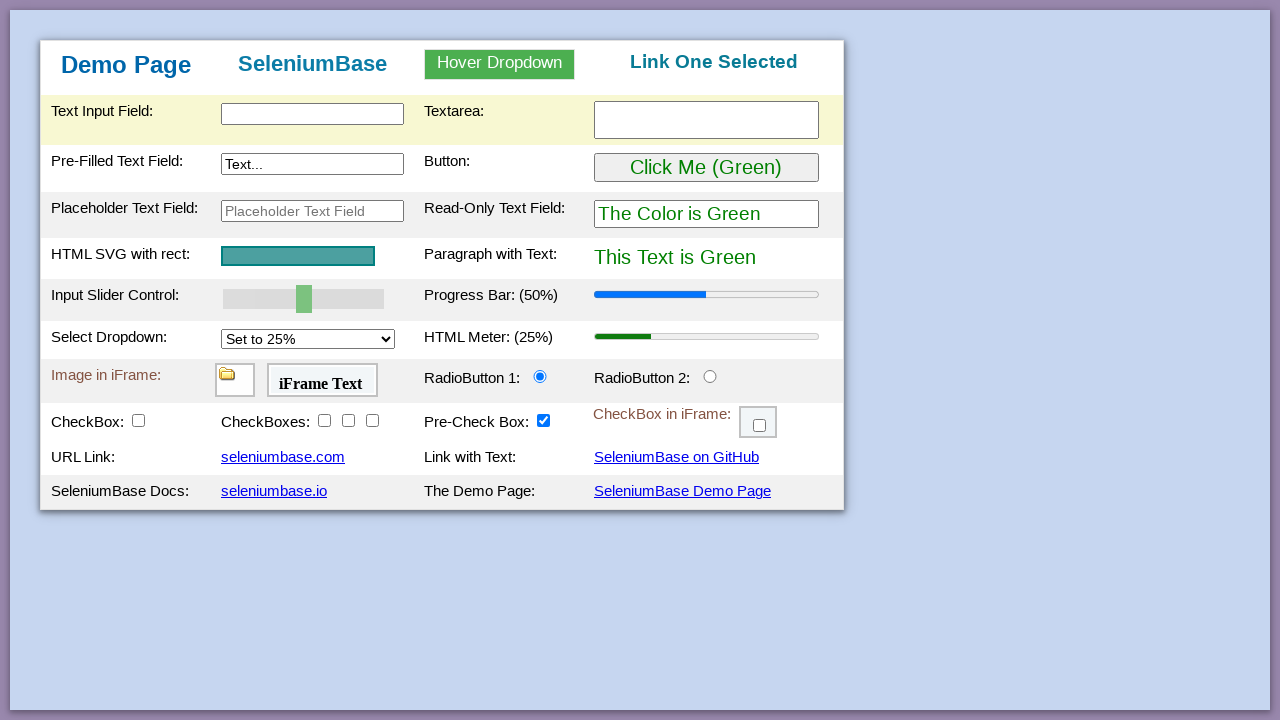

Filled text field with 'Automatisierter Test' on #myTextInput
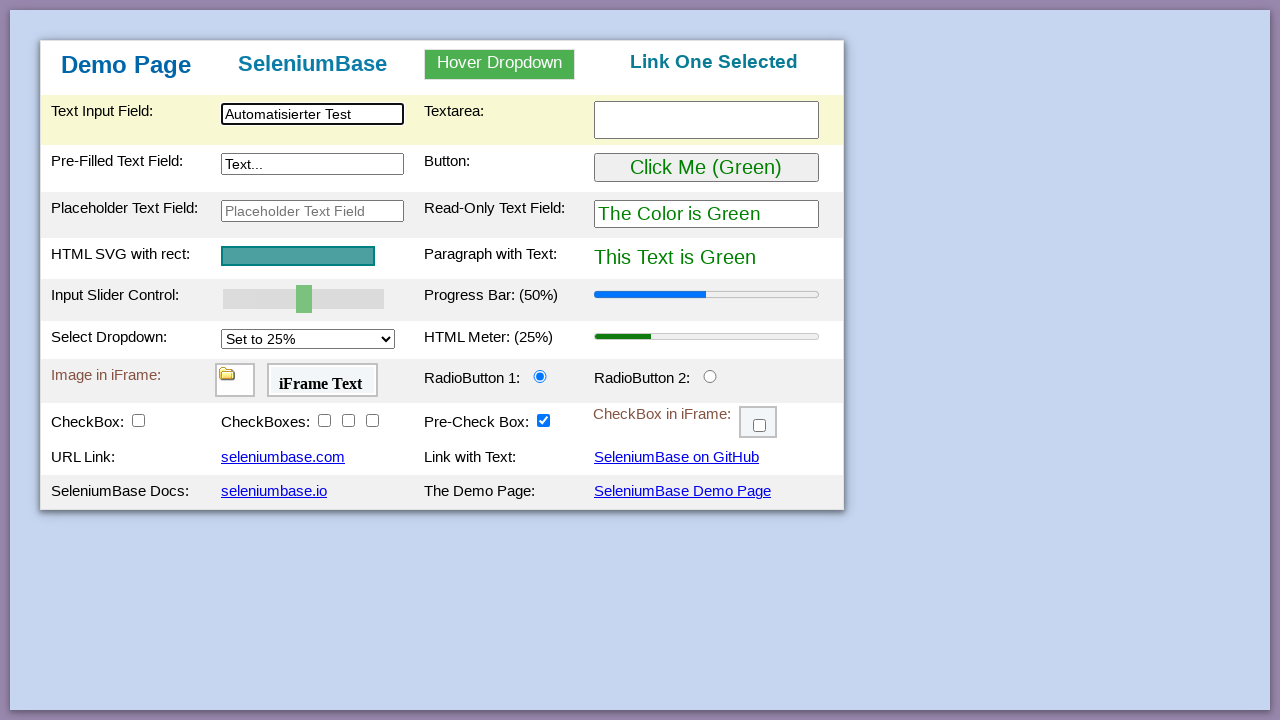

Located button element
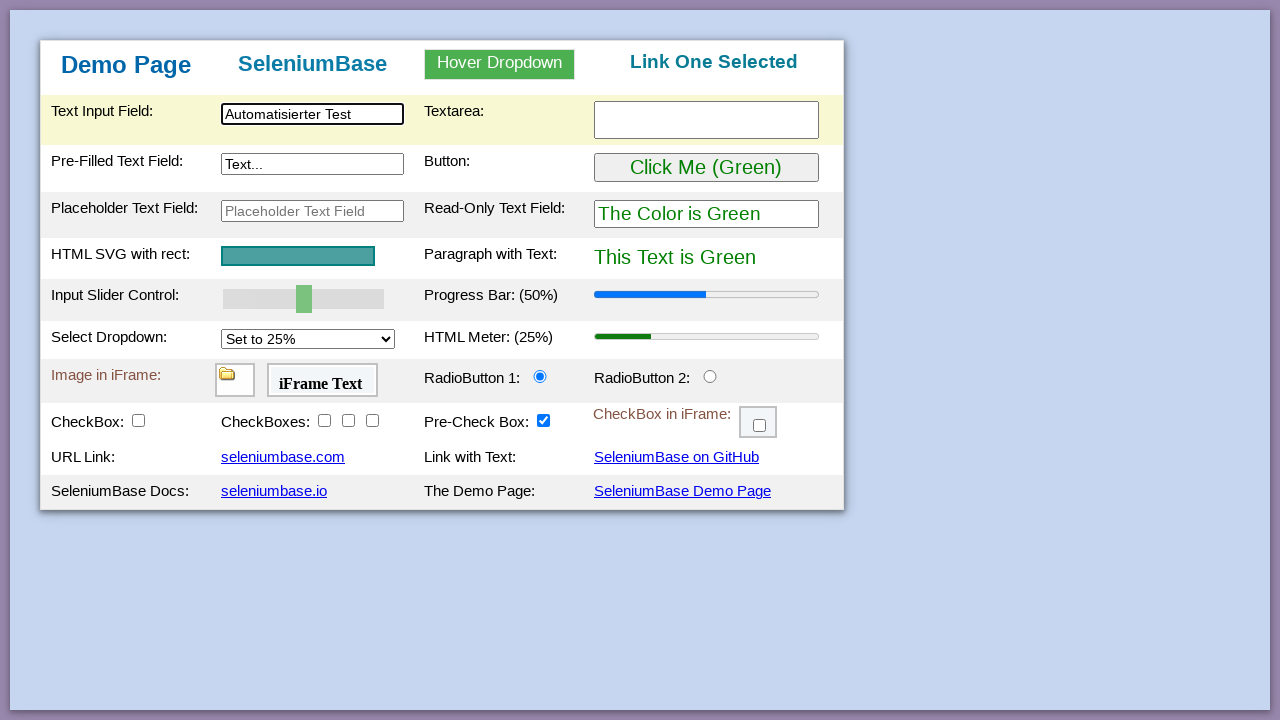

Clicked button at (706, 168) on #myButton
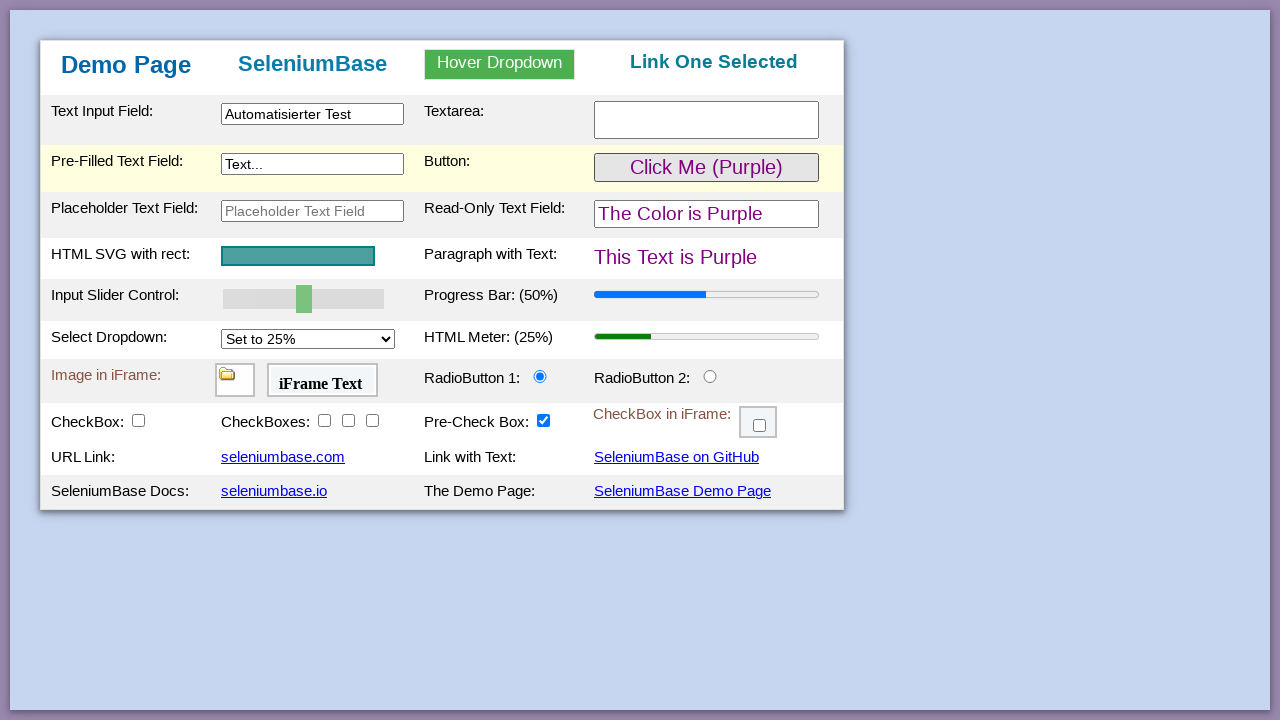

Located all checkboxes
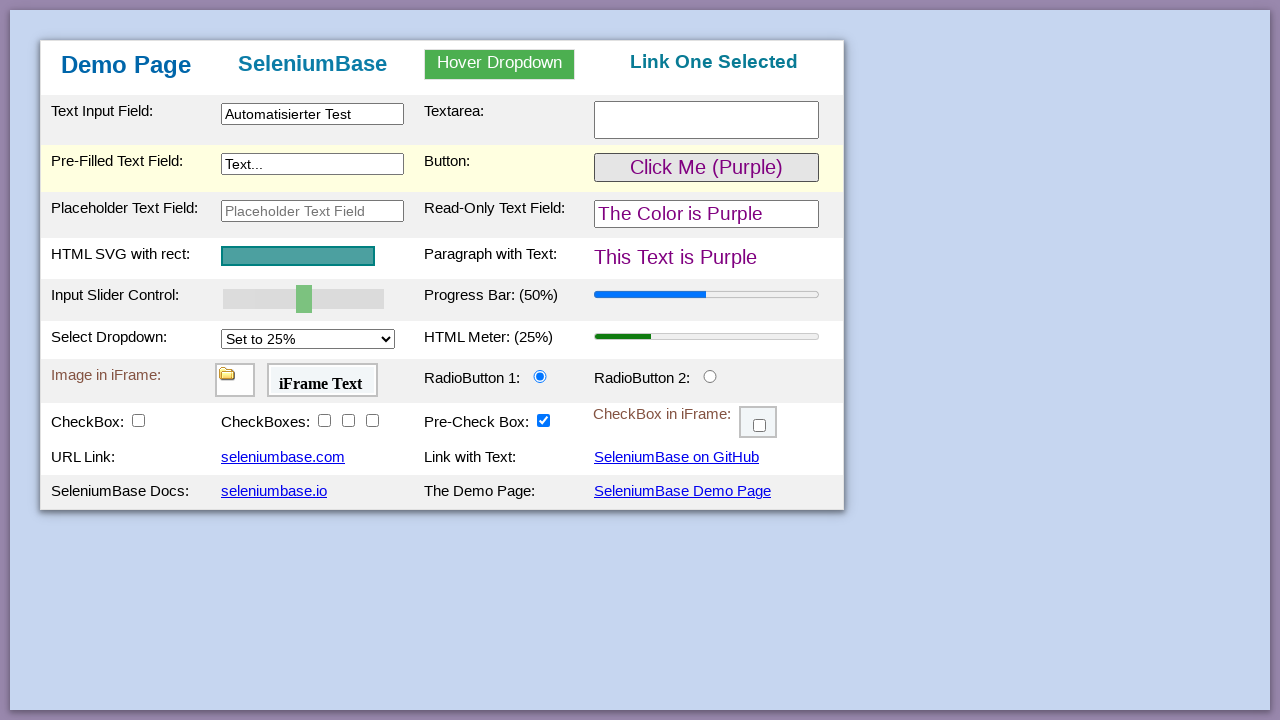

Found 5 checkboxes
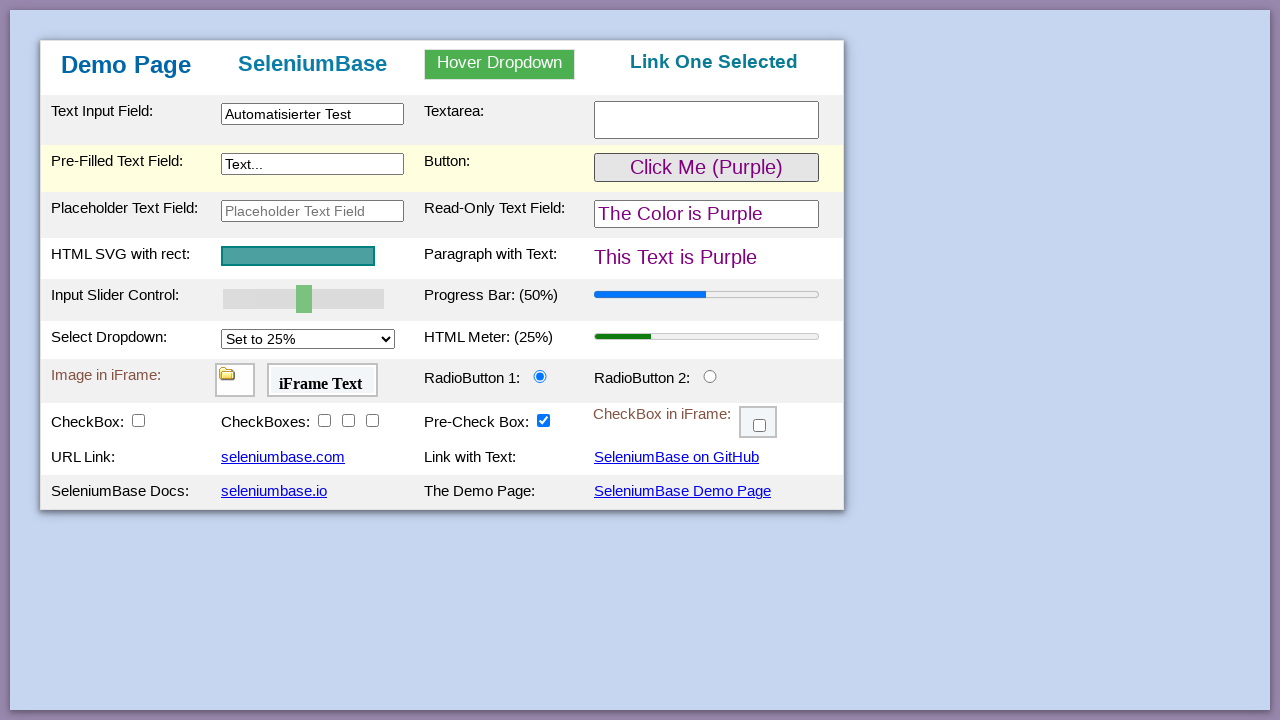

Located checkbox 1 of 5
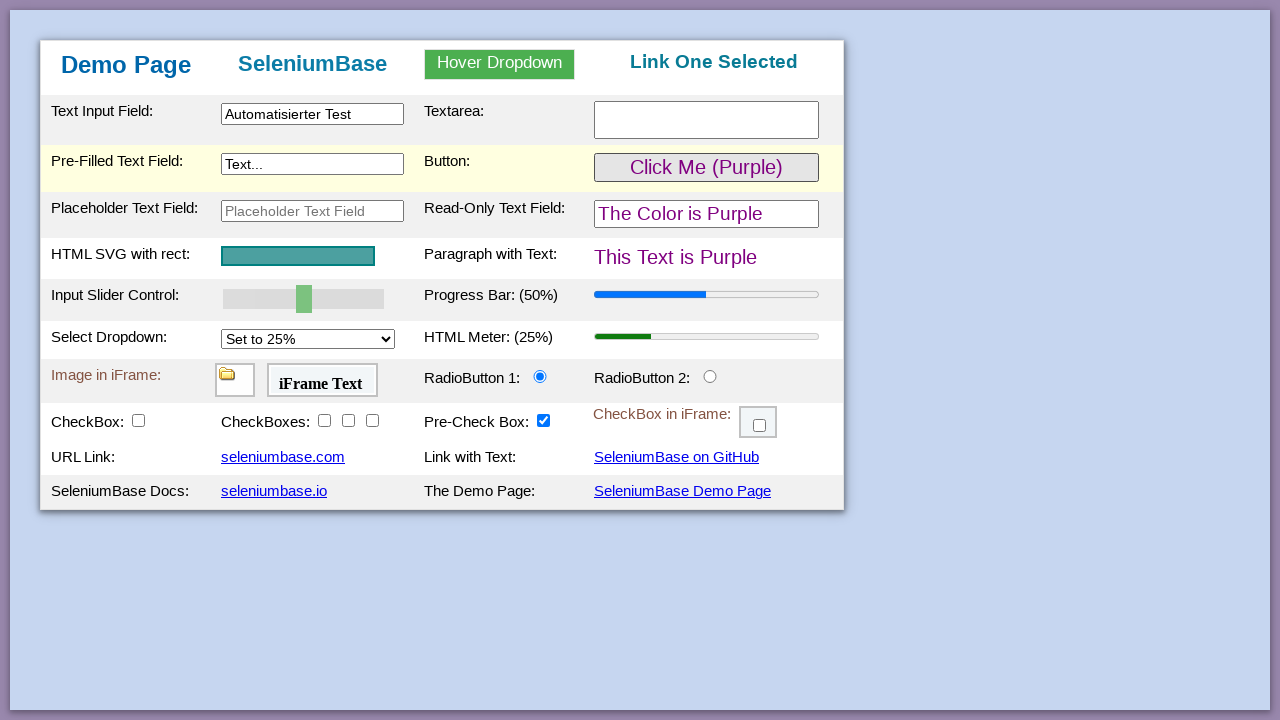

Checked checkbox 1 at (138, 420) on xpath=//*[starts-with(@id, 'checkBox')] >> nth=0
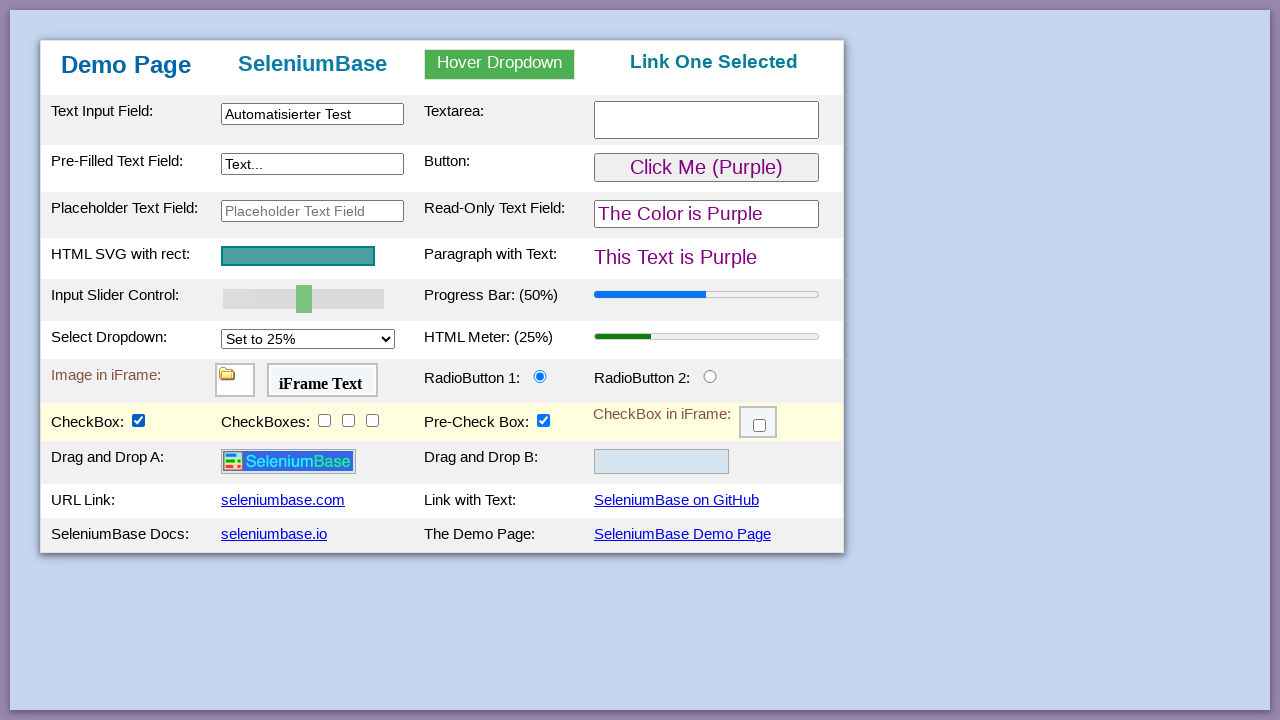

Located checkbox 2 of 5
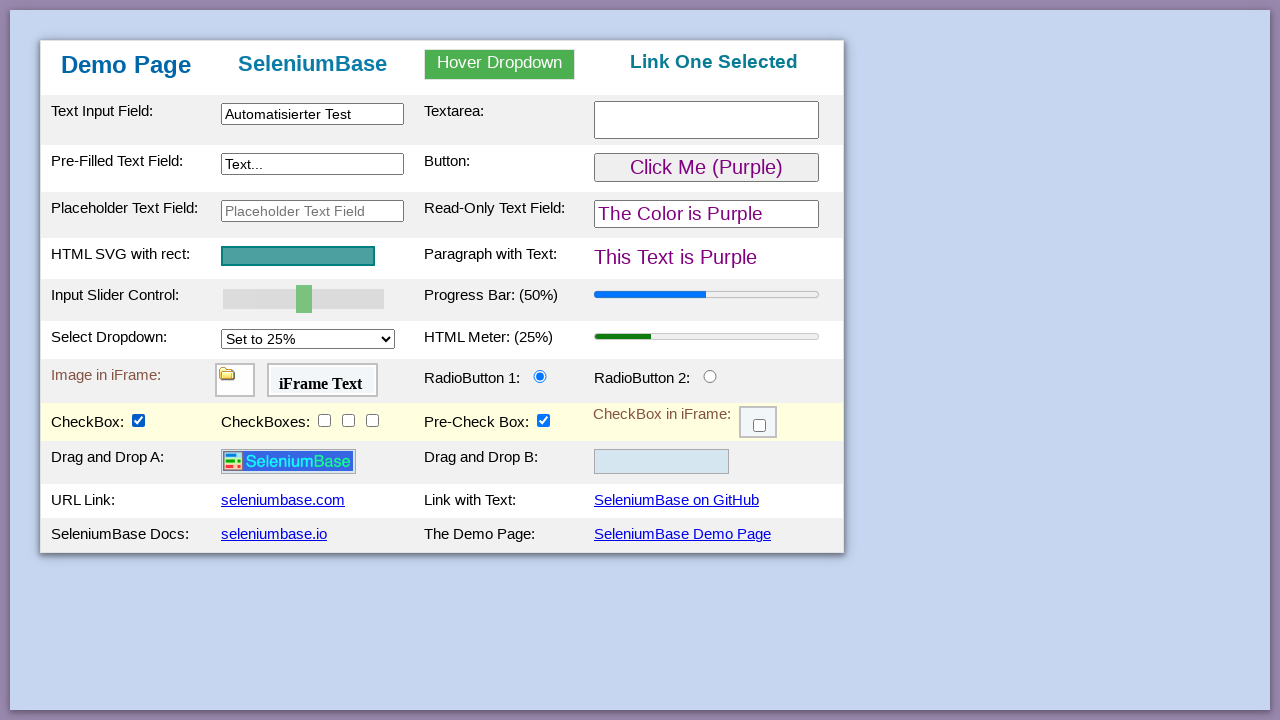

Checked checkbox 2 at (324, 420) on xpath=//*[starts-with(@id, 'checkBox')] >> nth=1
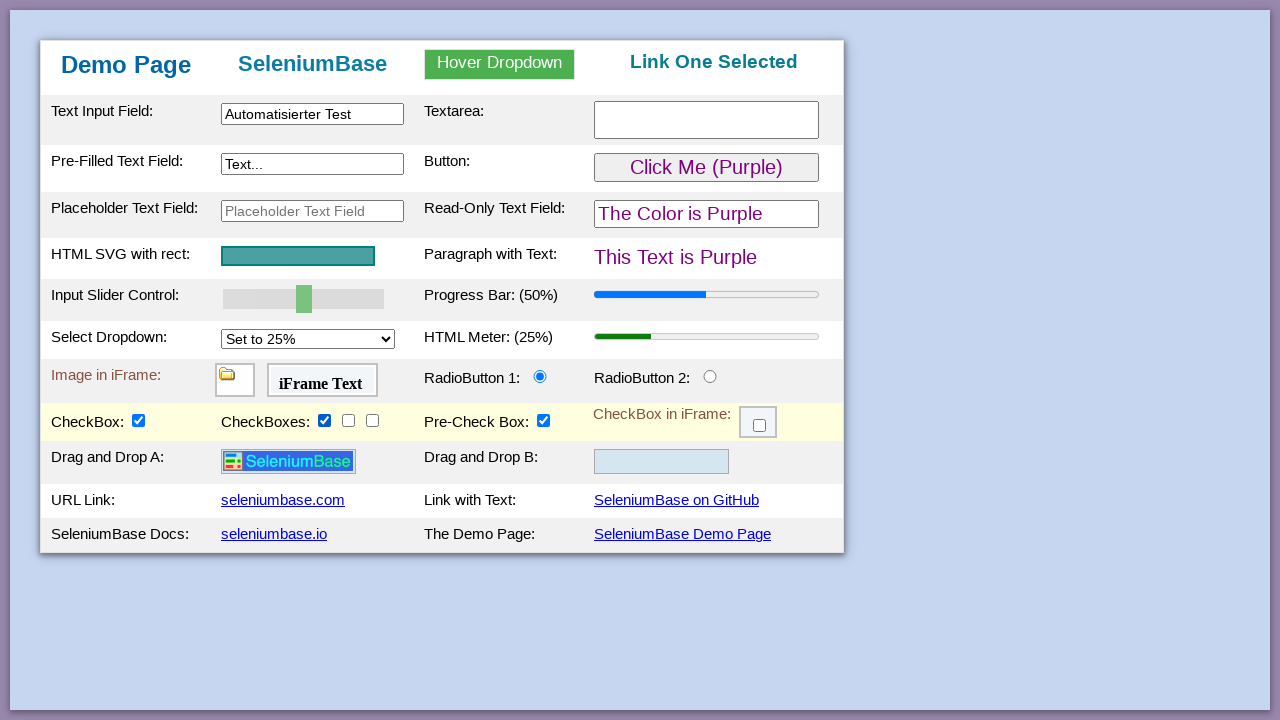

Located checkbox 3 of 5
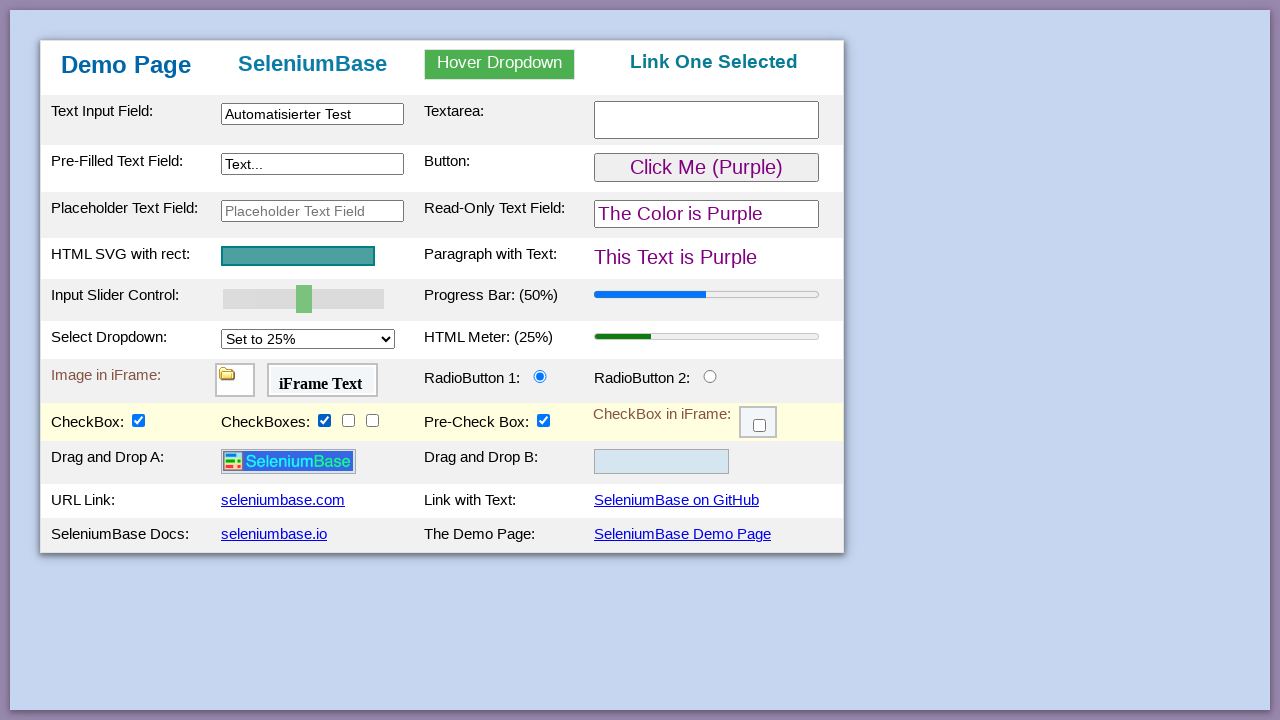

Checked checkbox 3 at (348, 420) on xpath=//*[starts-with(@id, 'checkBox')] >> nth=2
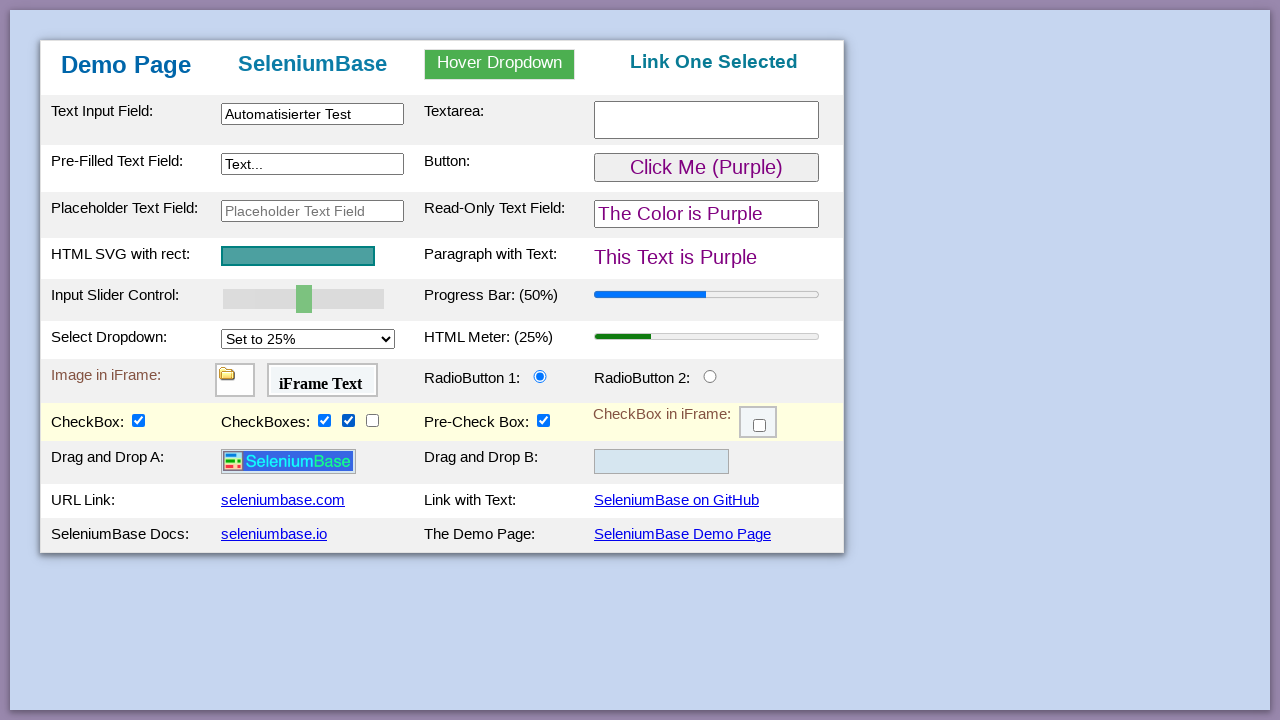

Located checkbox 4 of 5
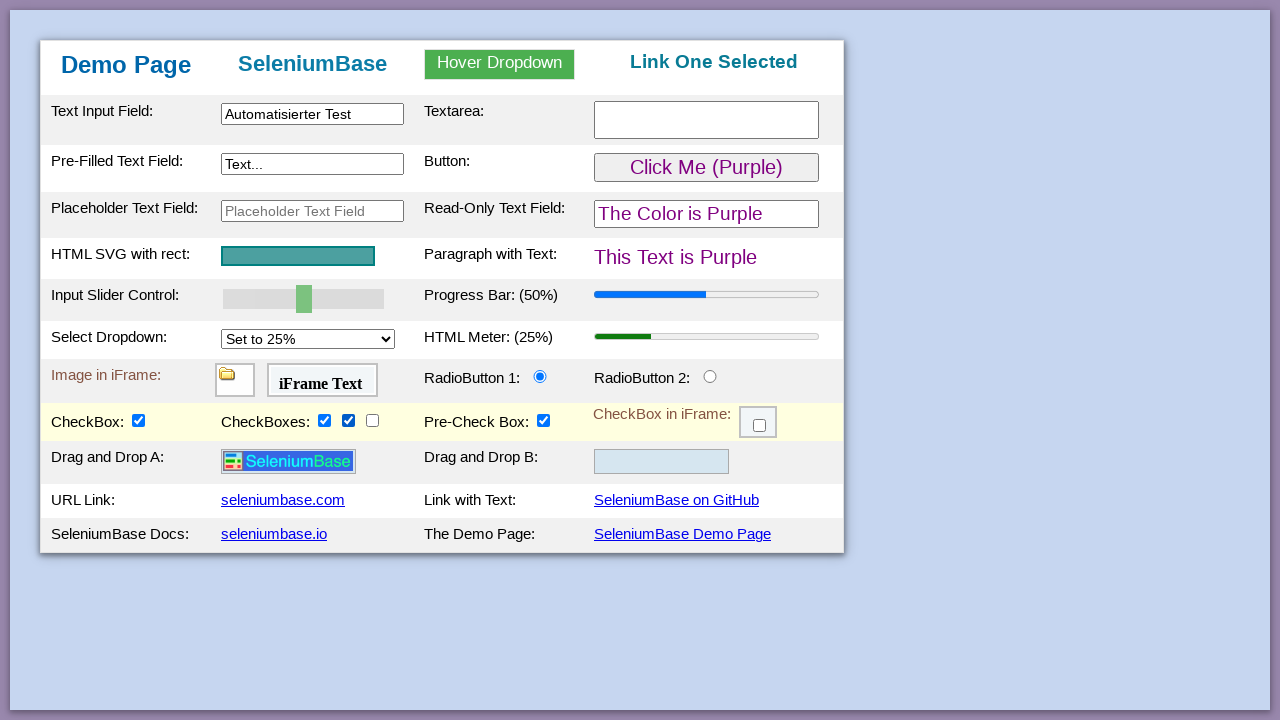

Checked checkbox 4 at (372, 420) on xpath=//*[starts-with(@id, 'checkBox')] >> nth=3
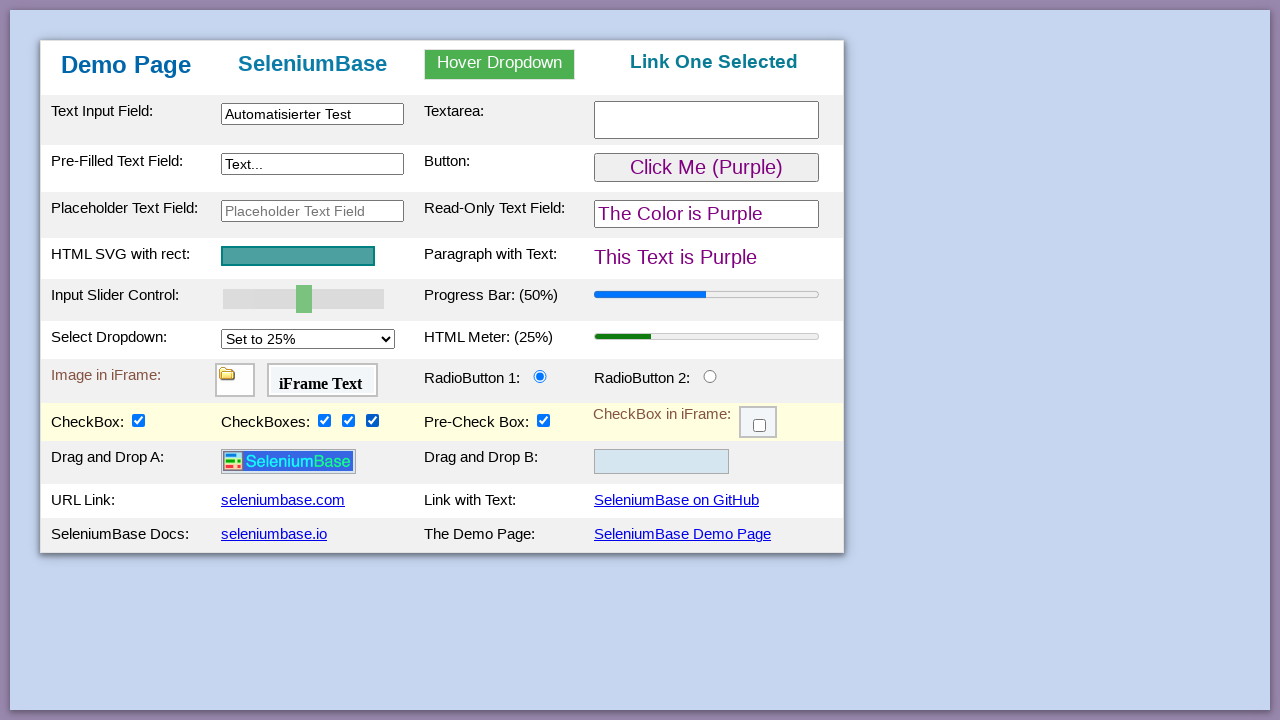

Located checkbox 5 of 5
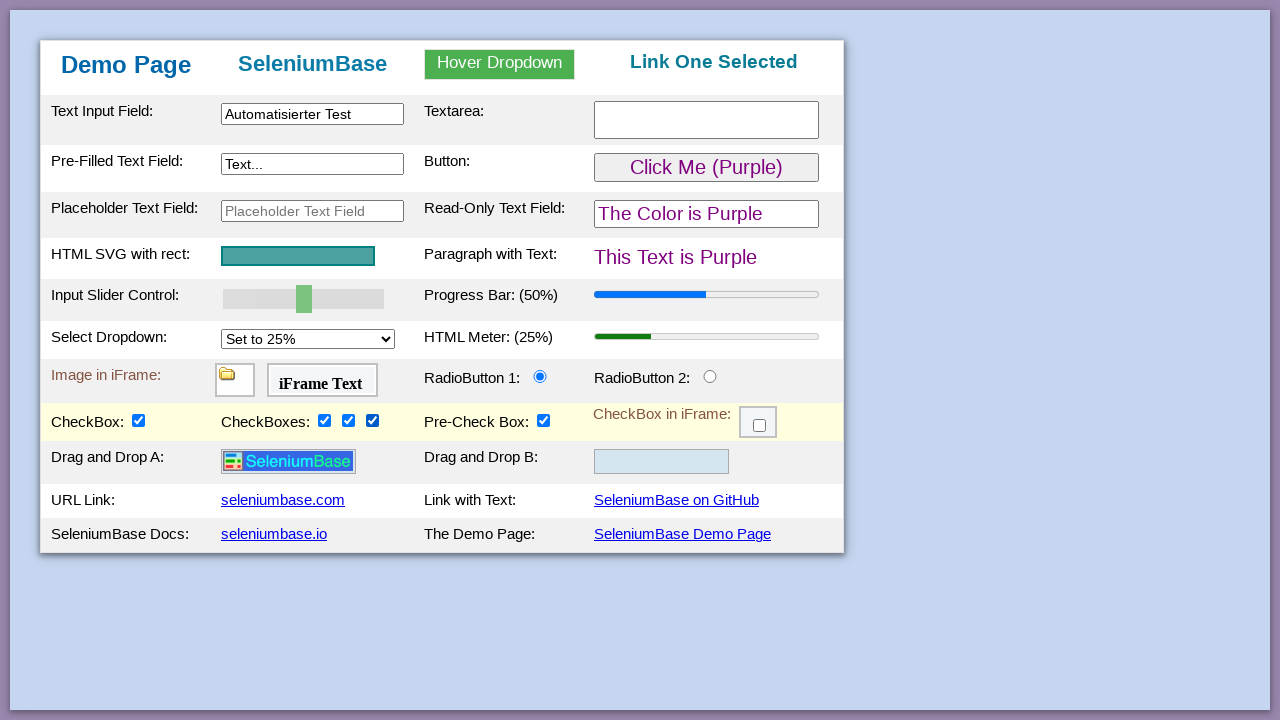

Checkbox 5 was already checked
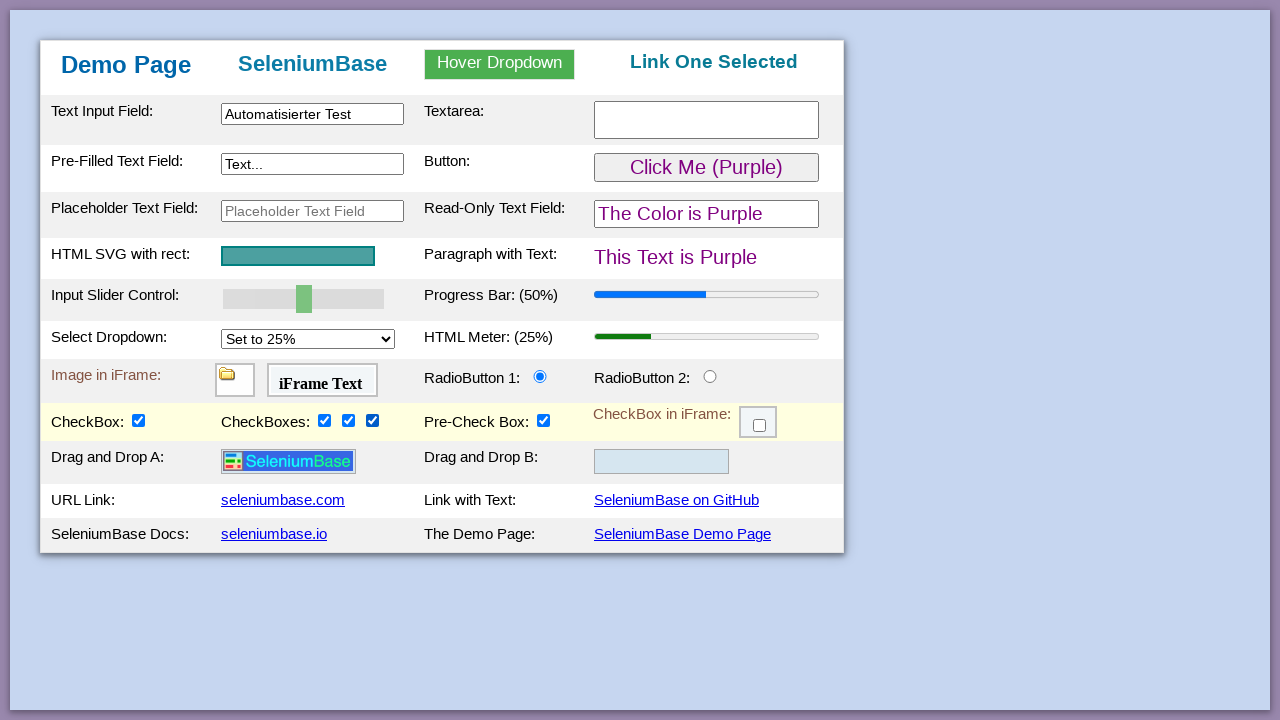

Located slider element
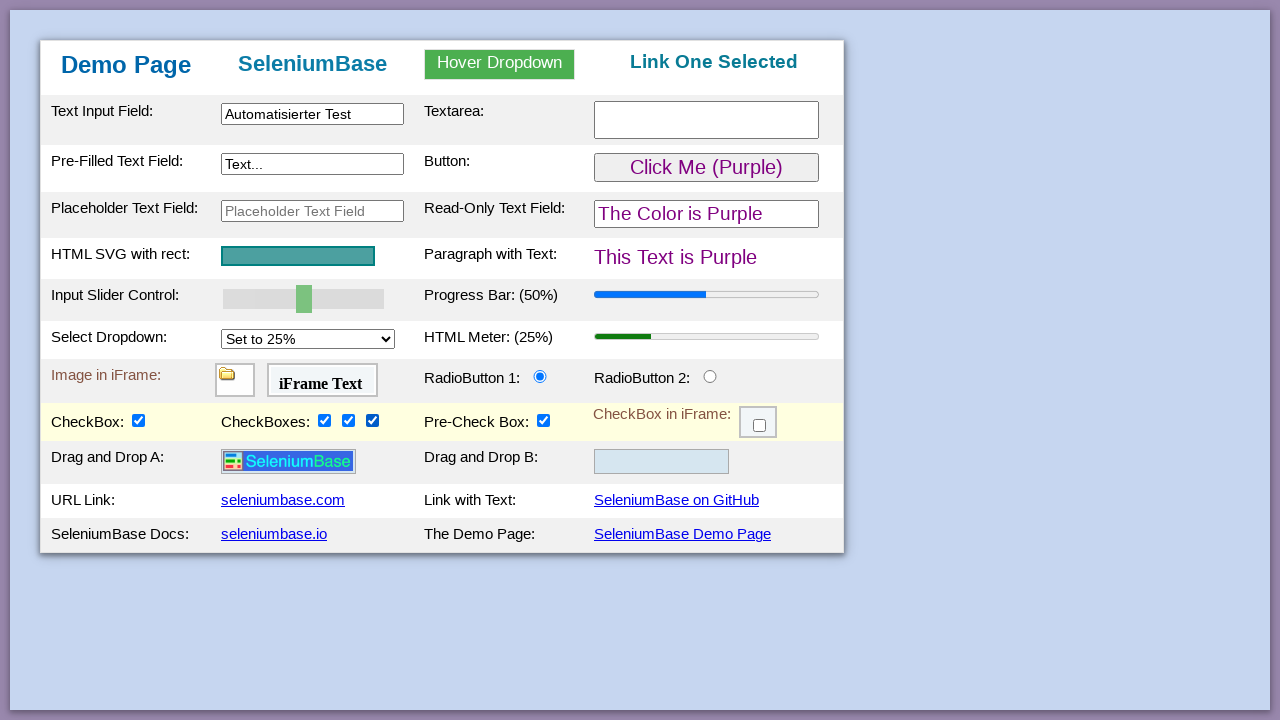

Set slider value to 75
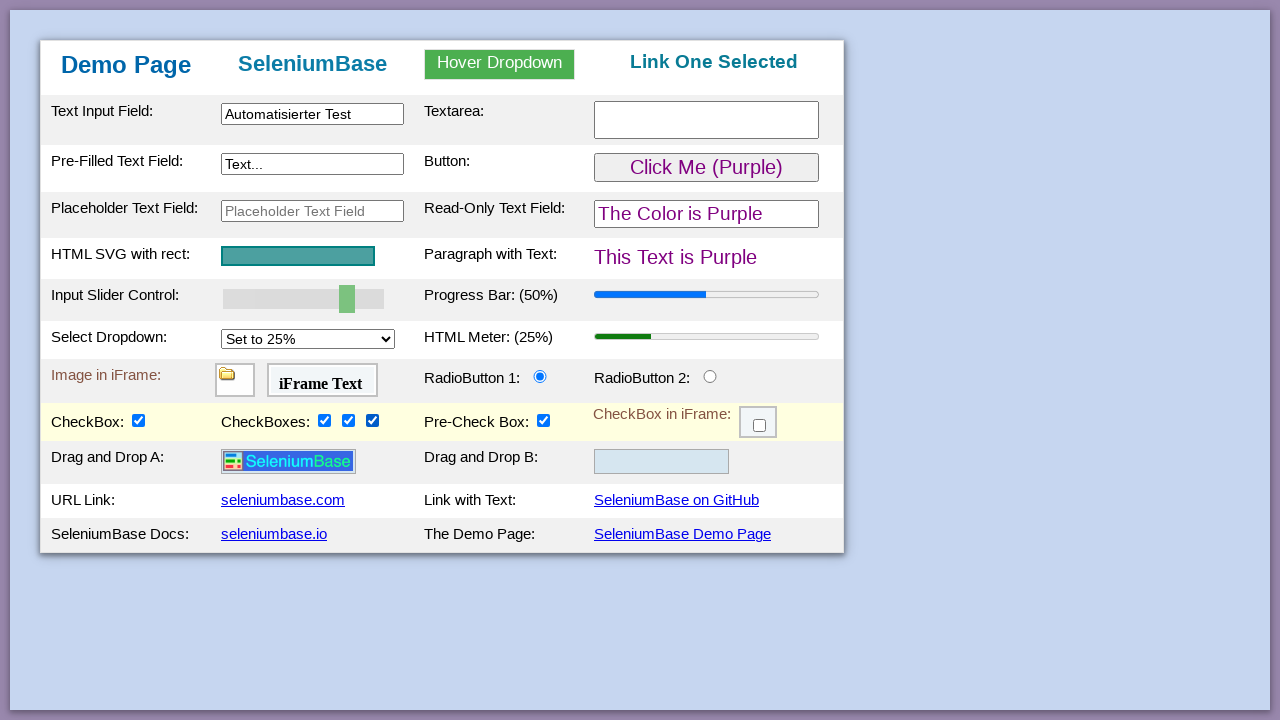

Located progress bar label
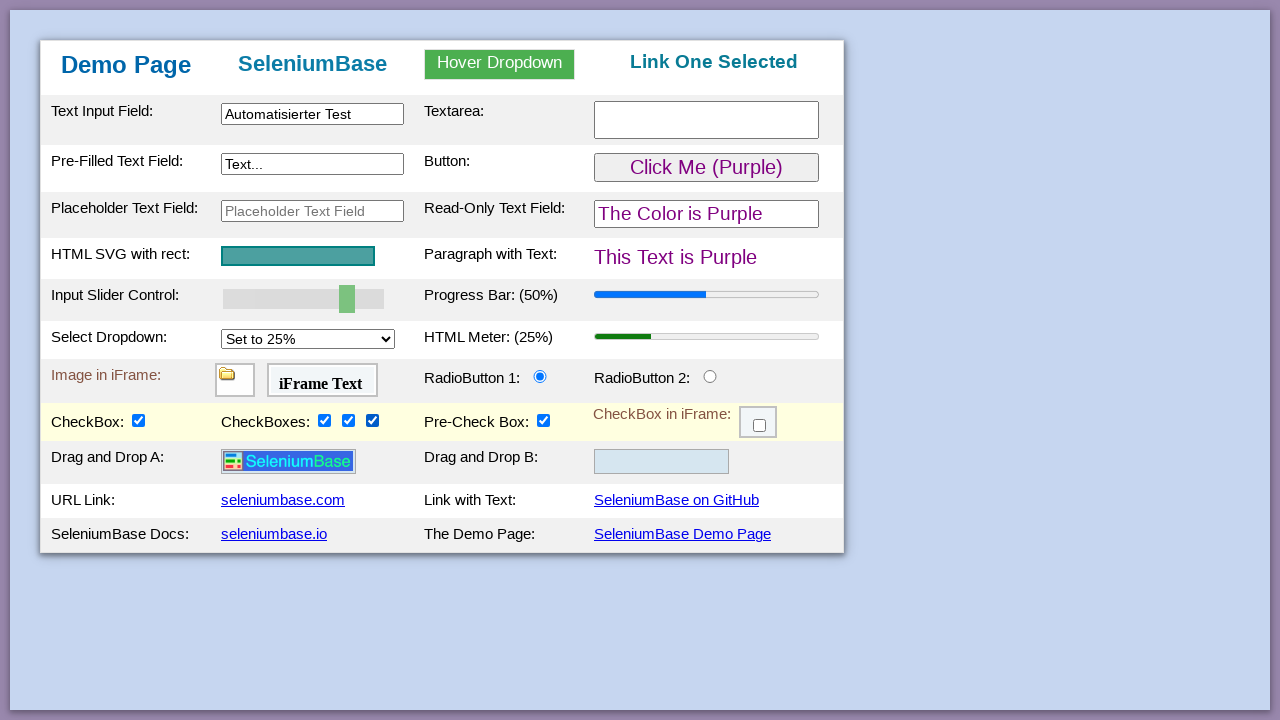

Retrieved progress bar label text: Progress Bar: (50%)
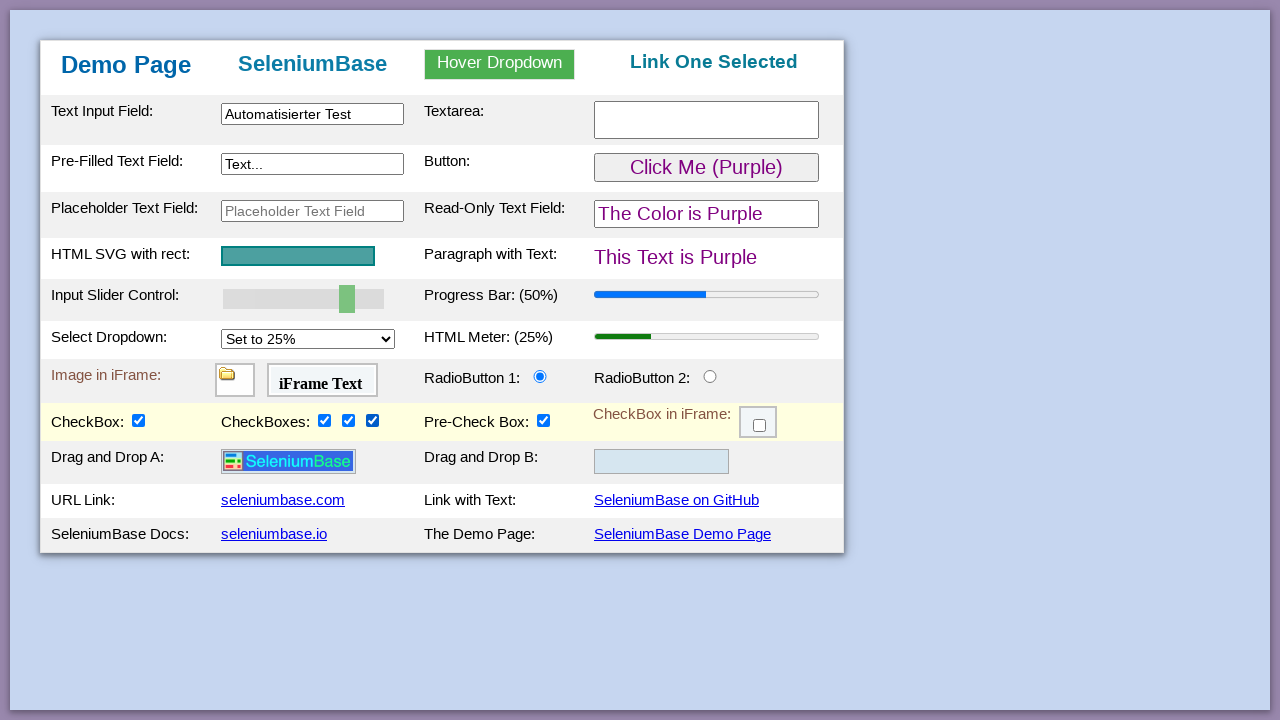

Located link element
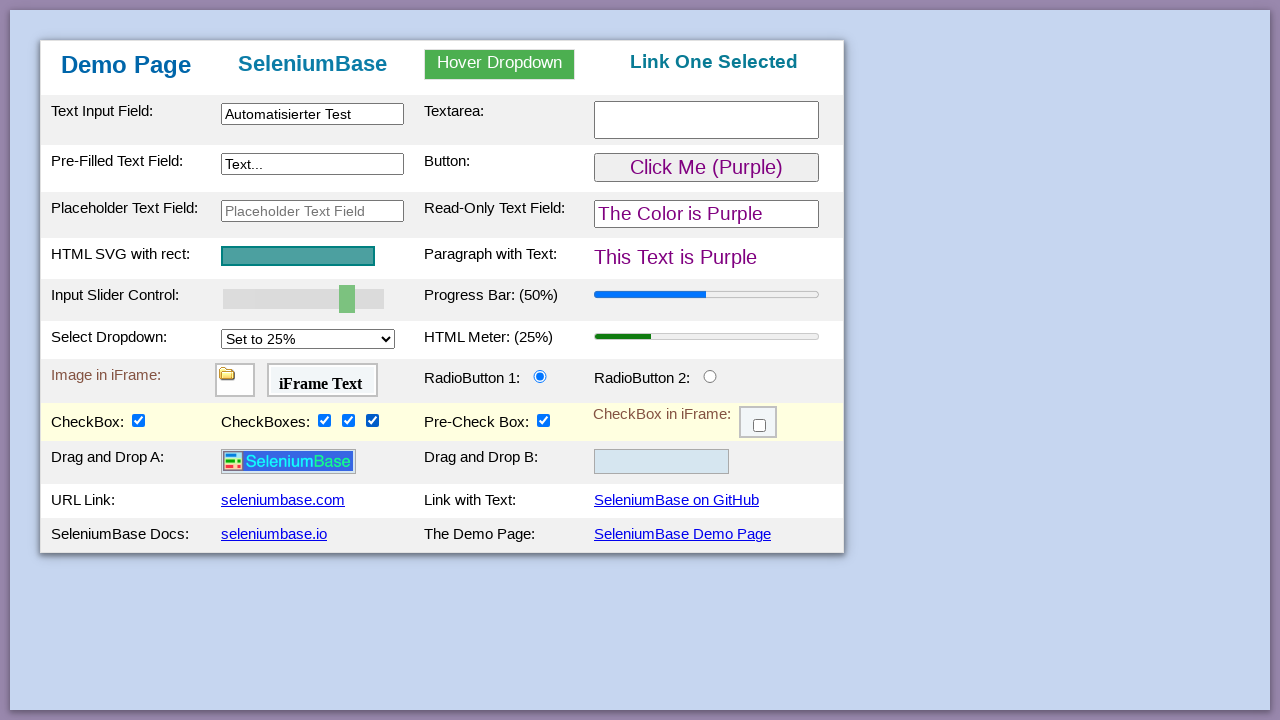

Retrieved link href: https://github.com/seleniumbase/SeleniumBase
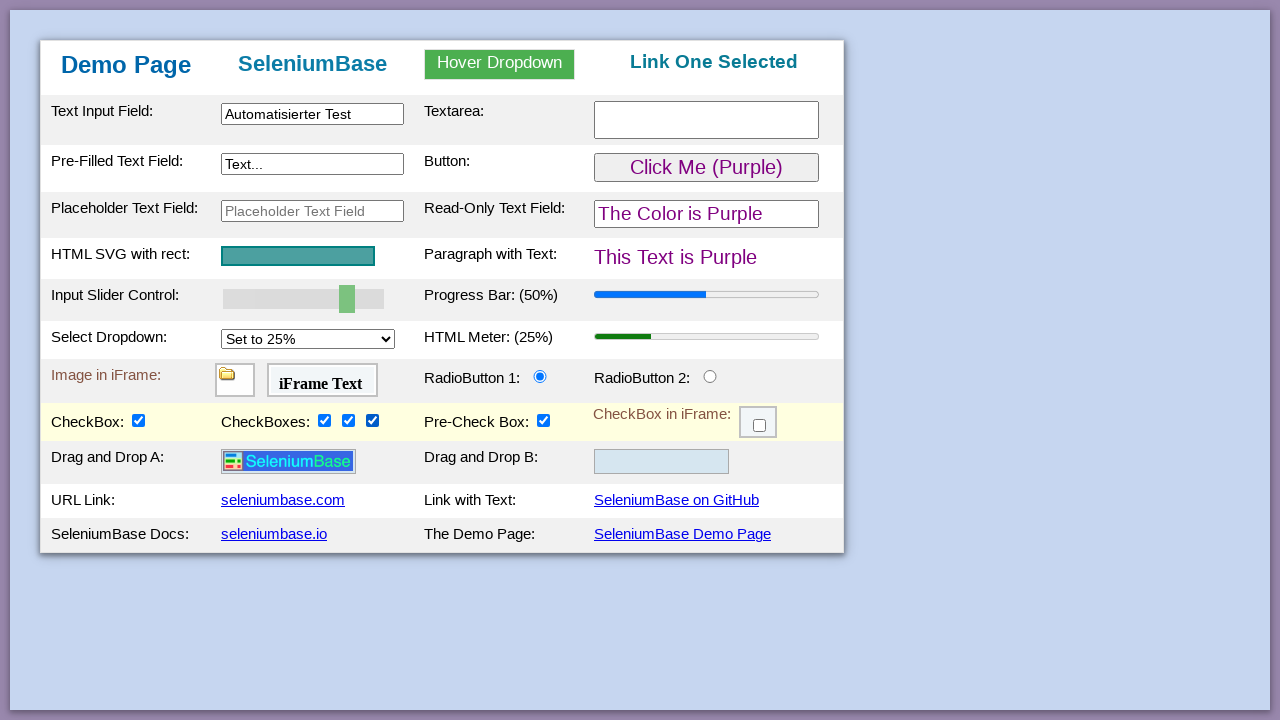

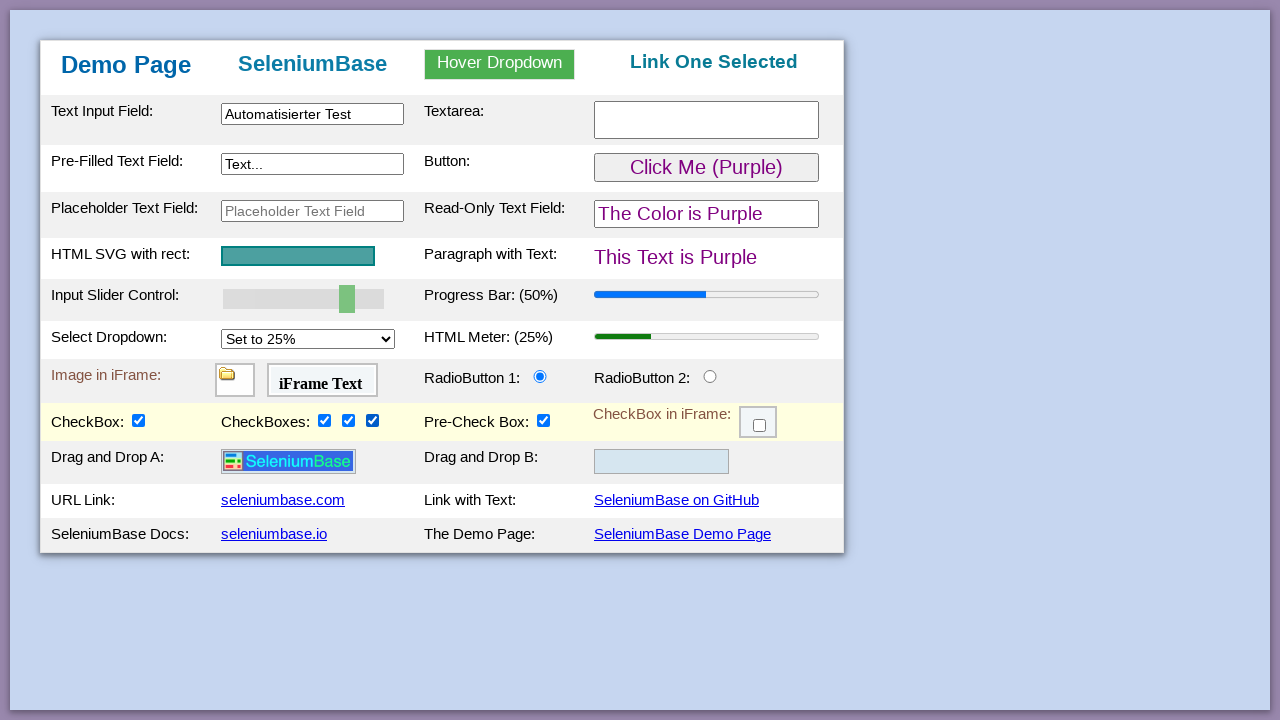